Navigates to the JavaScript Alerts page by clicking the alerts link from the welcome page

Starting URL: http://the-internet.herokuapp.com/

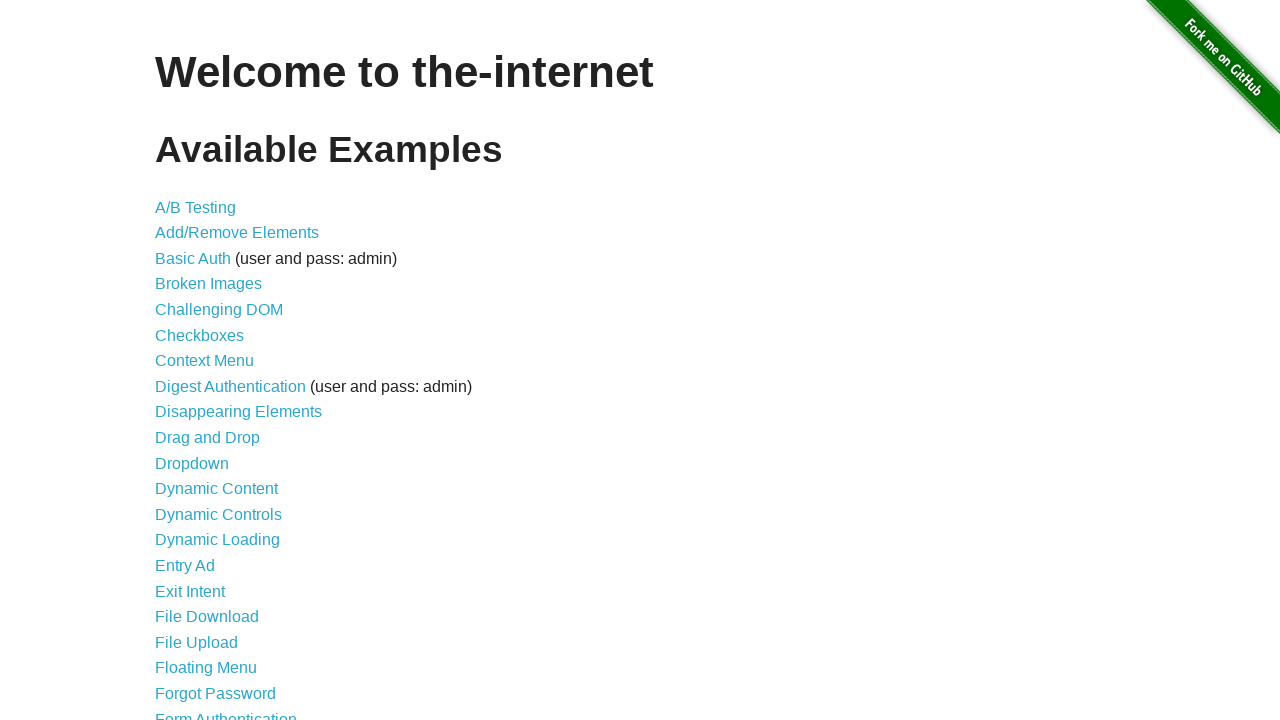

Clicked JavaScript Alerts link at (214, 361) on text=JavaScript Alerts
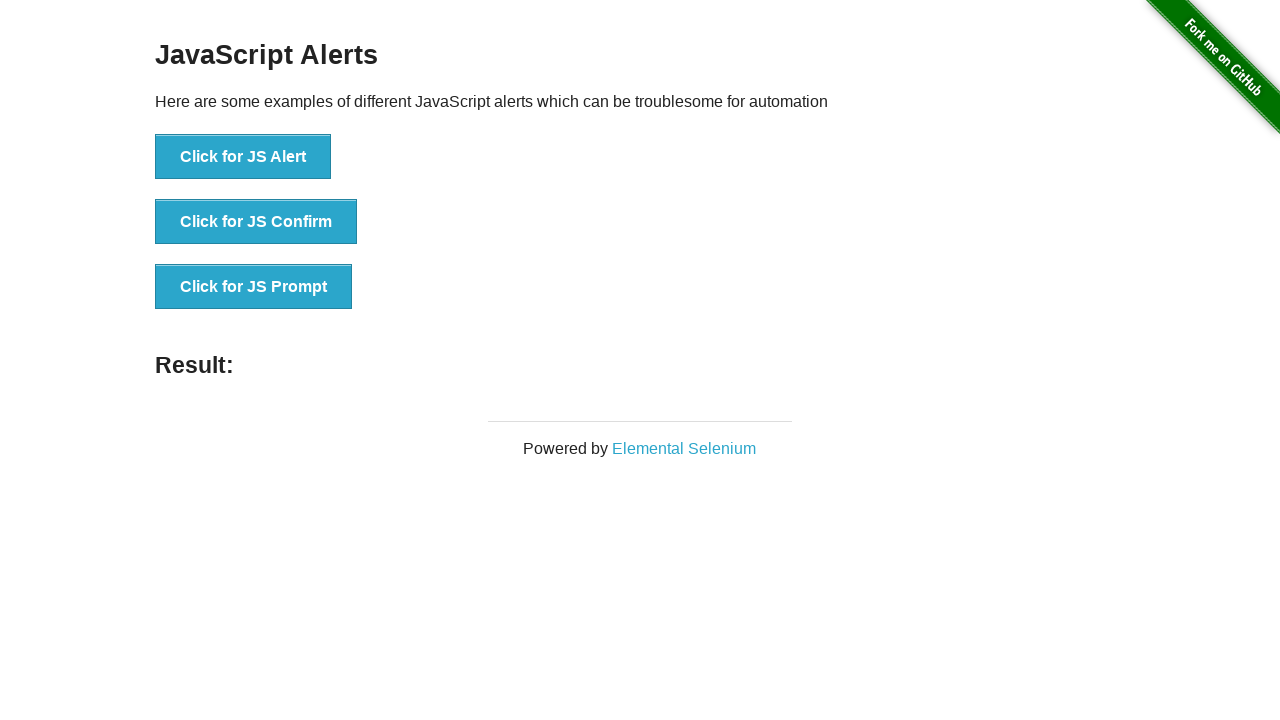

JavaScript Alerts page loaded successfully
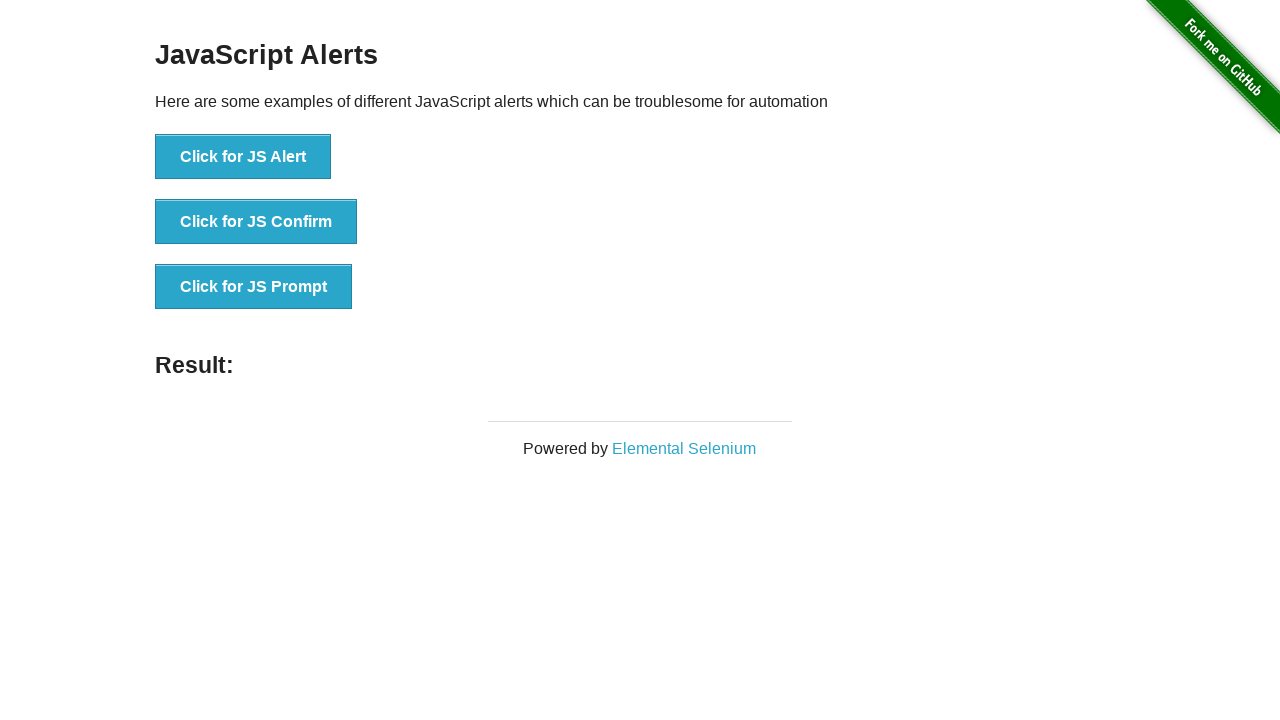

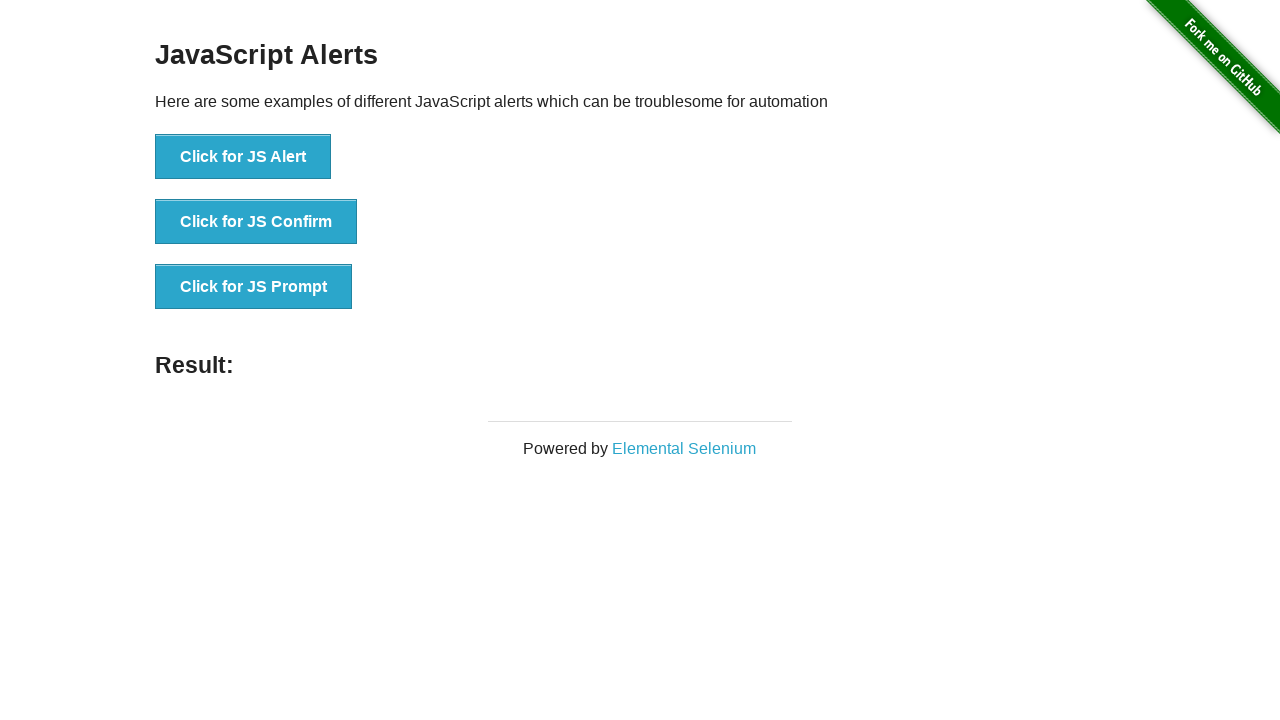